Navigates to the DemoQA text box page and maximizes the browser window

Starting URL: https://demoqa.com/text-box

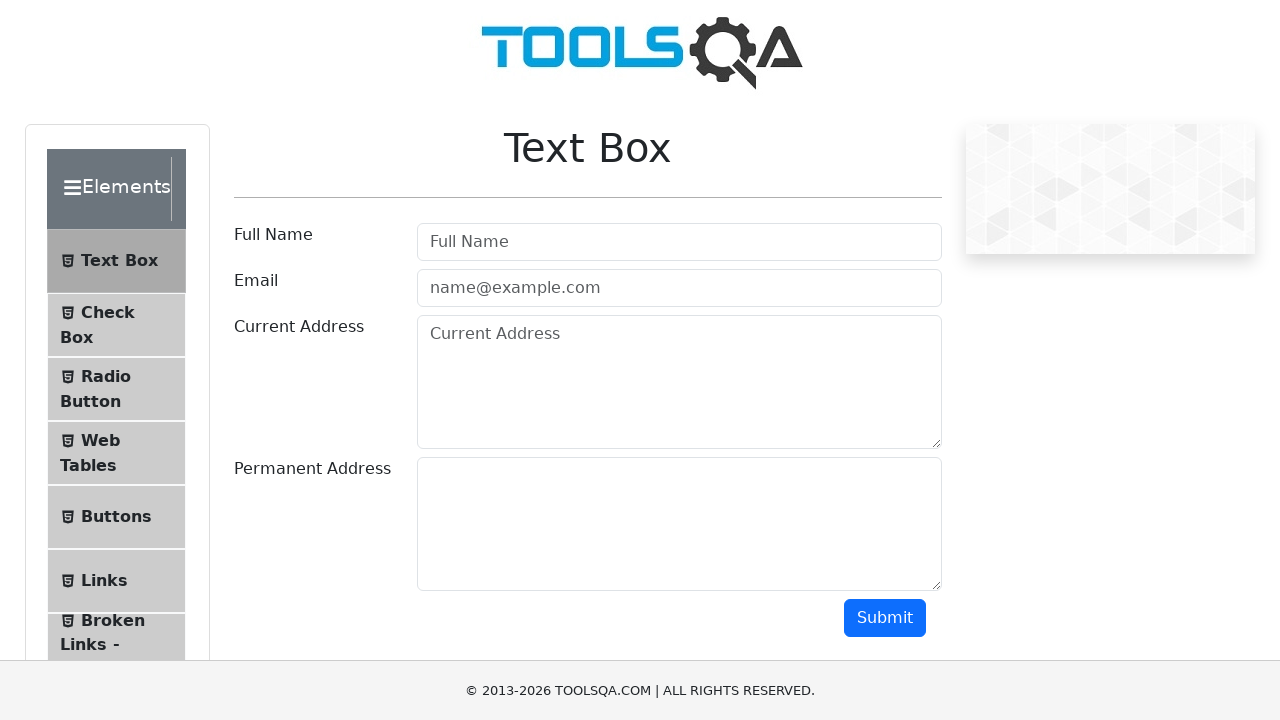

Navigated to DemoQA text box page
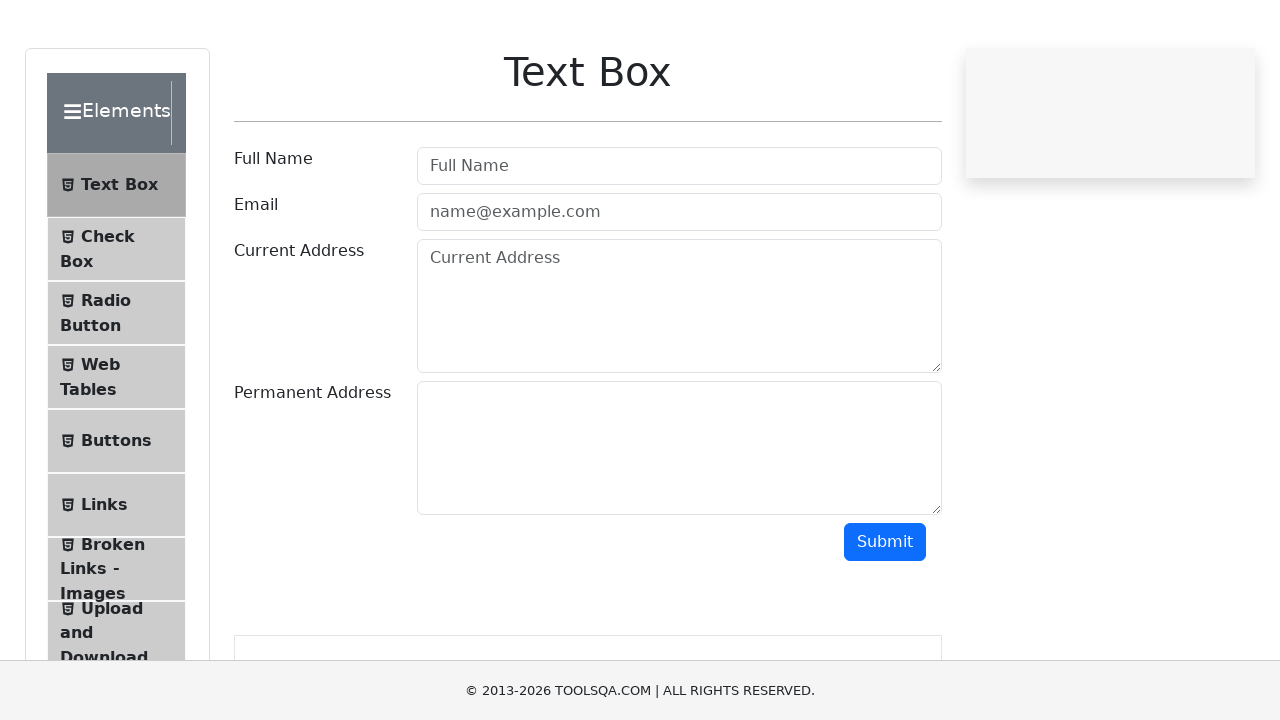

Maximized browser window to 1920x1080
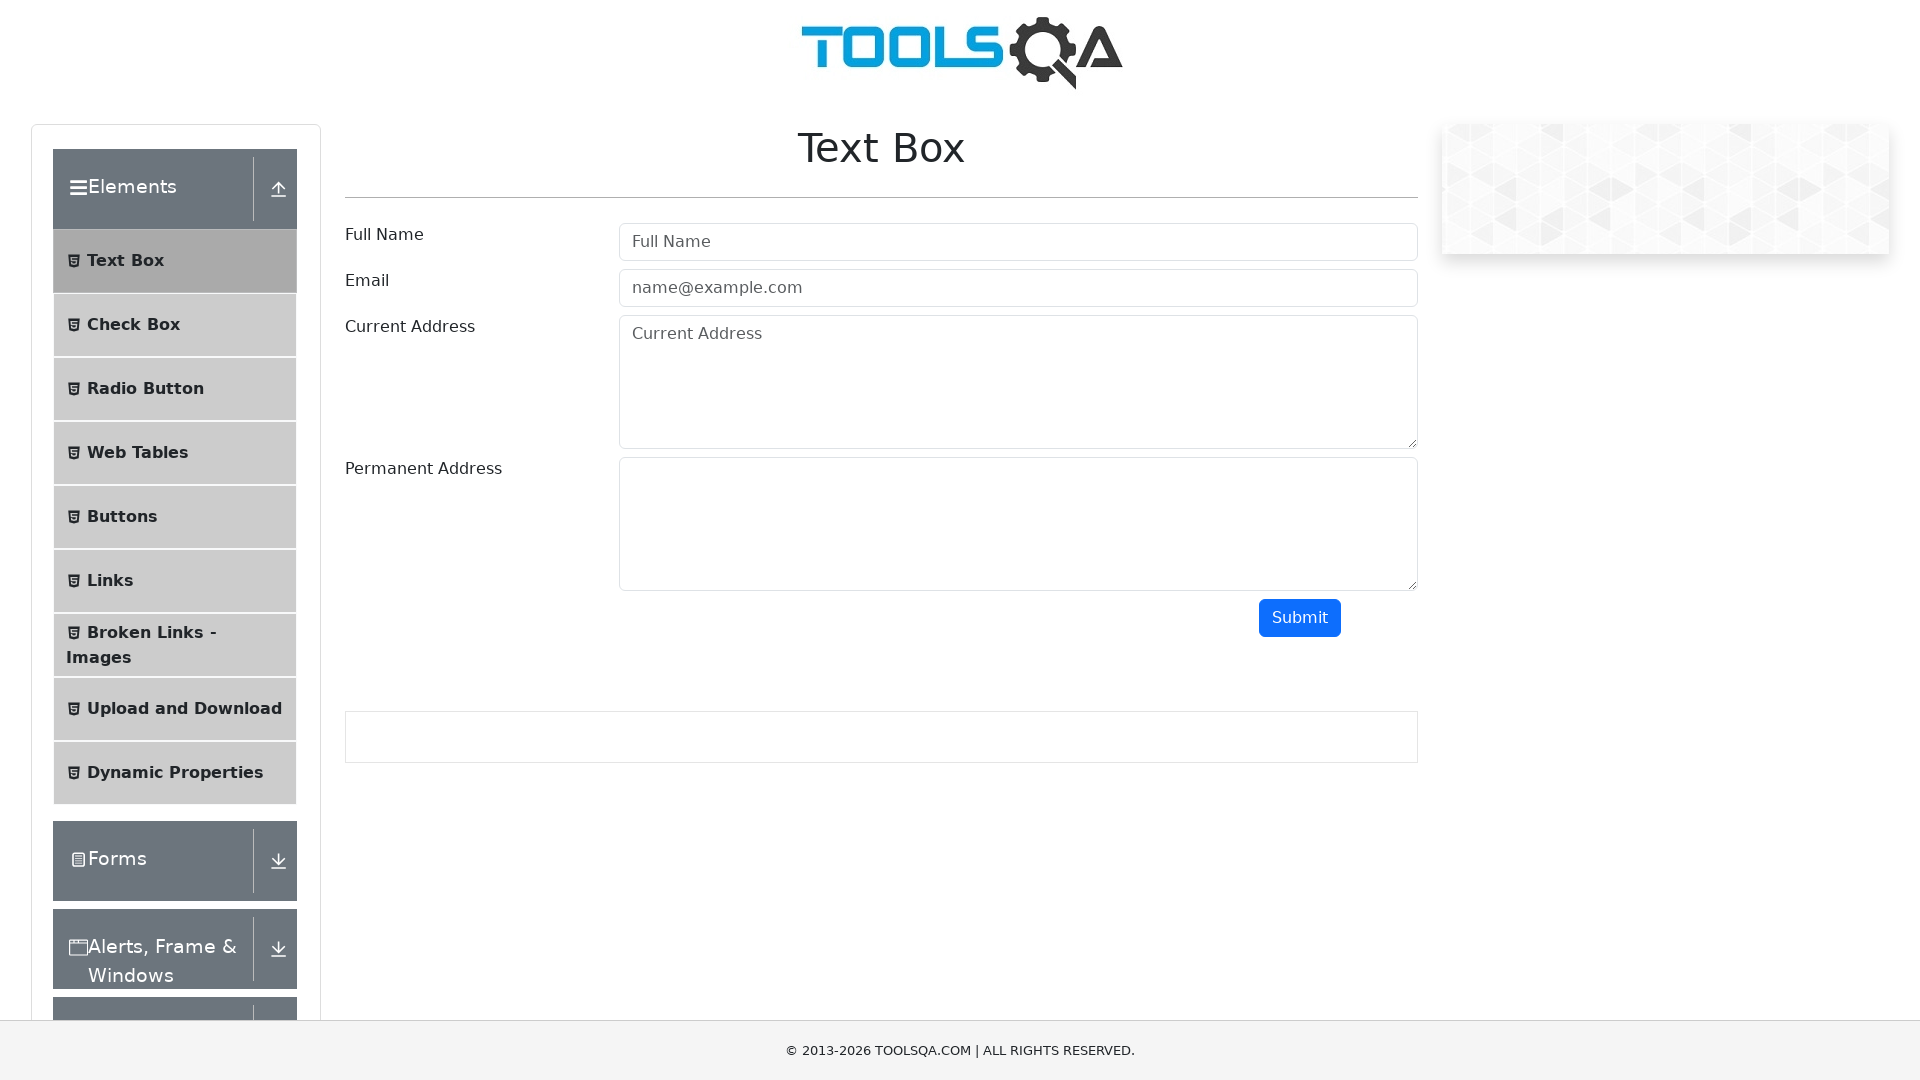

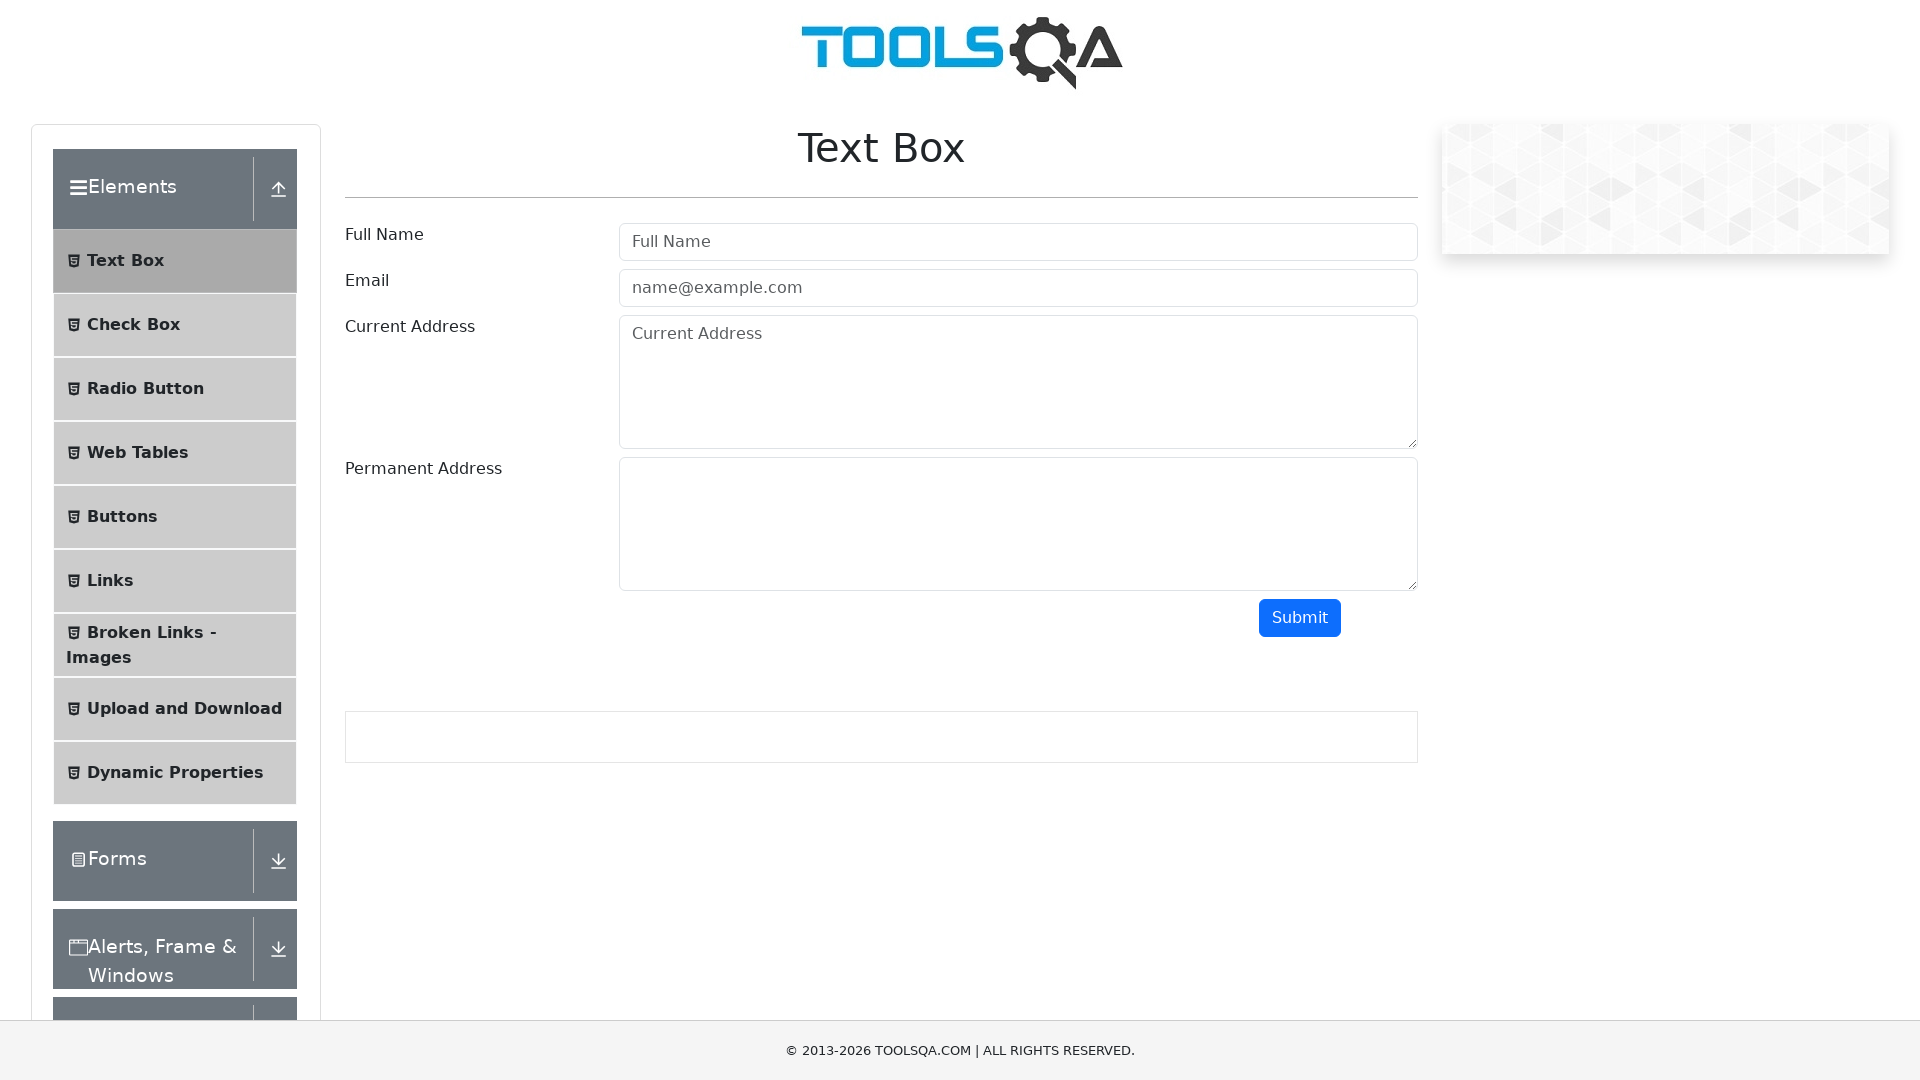